Navigates to a Twitch user's profile page and waits for the followers count element to load

Starting URL: https://www.twitch.tv/ninja

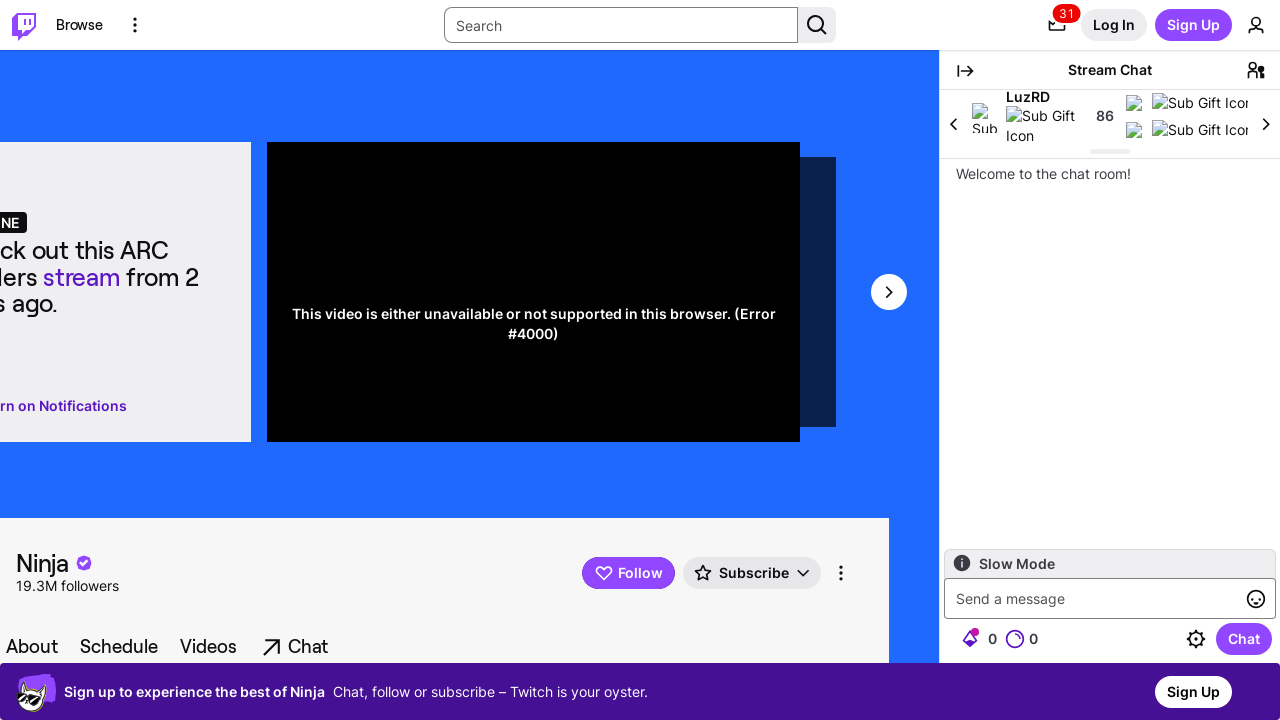

Navigated to Twitch user profile page (https://www.twitch.tv/ninja)
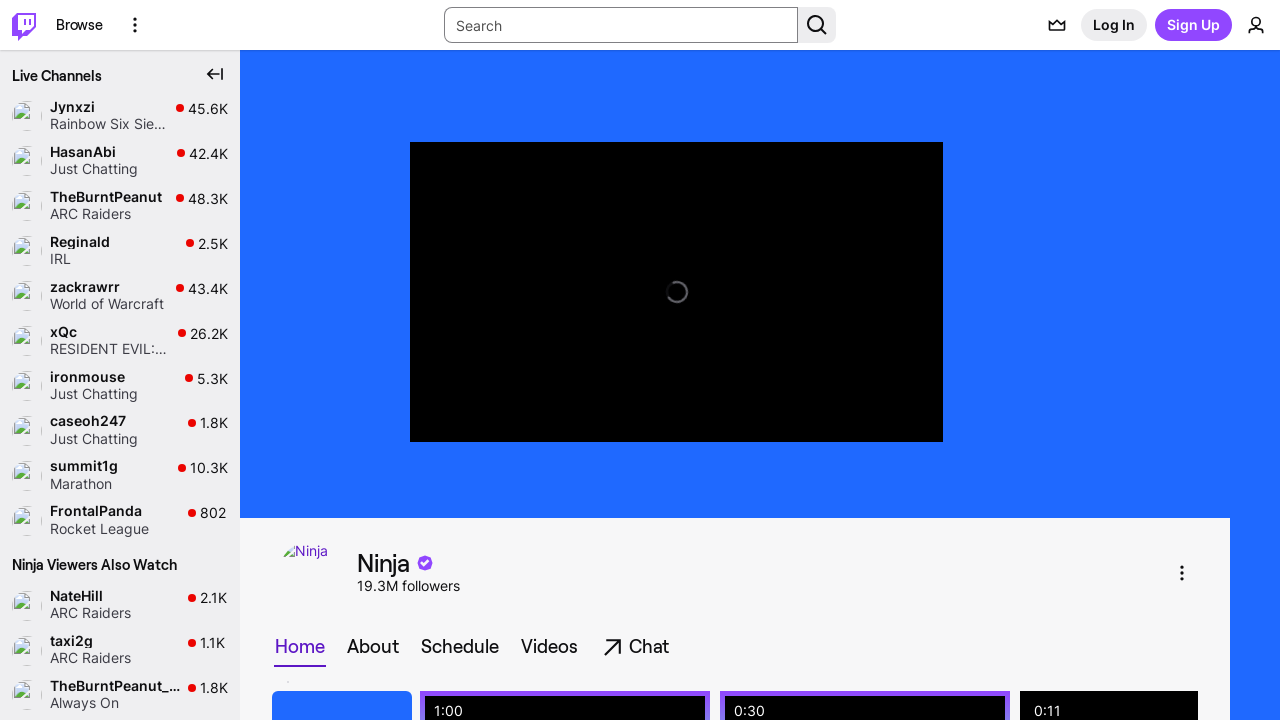

Waited for followers count element to load
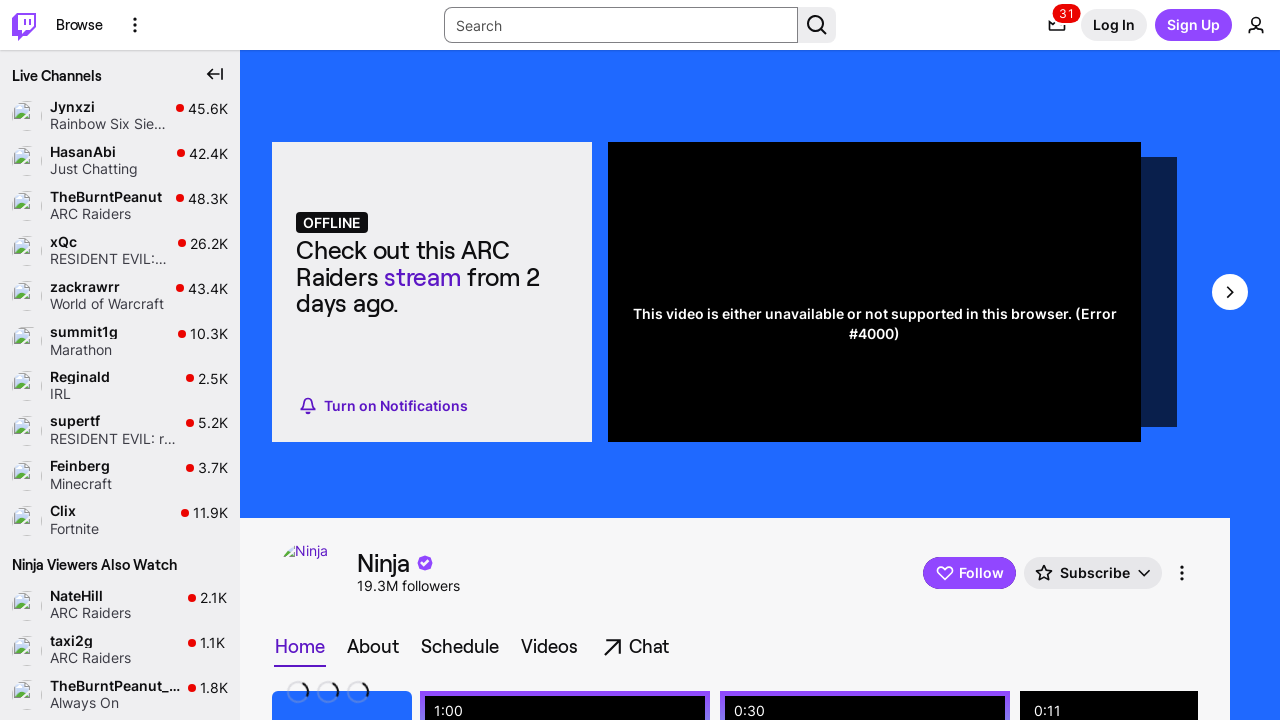

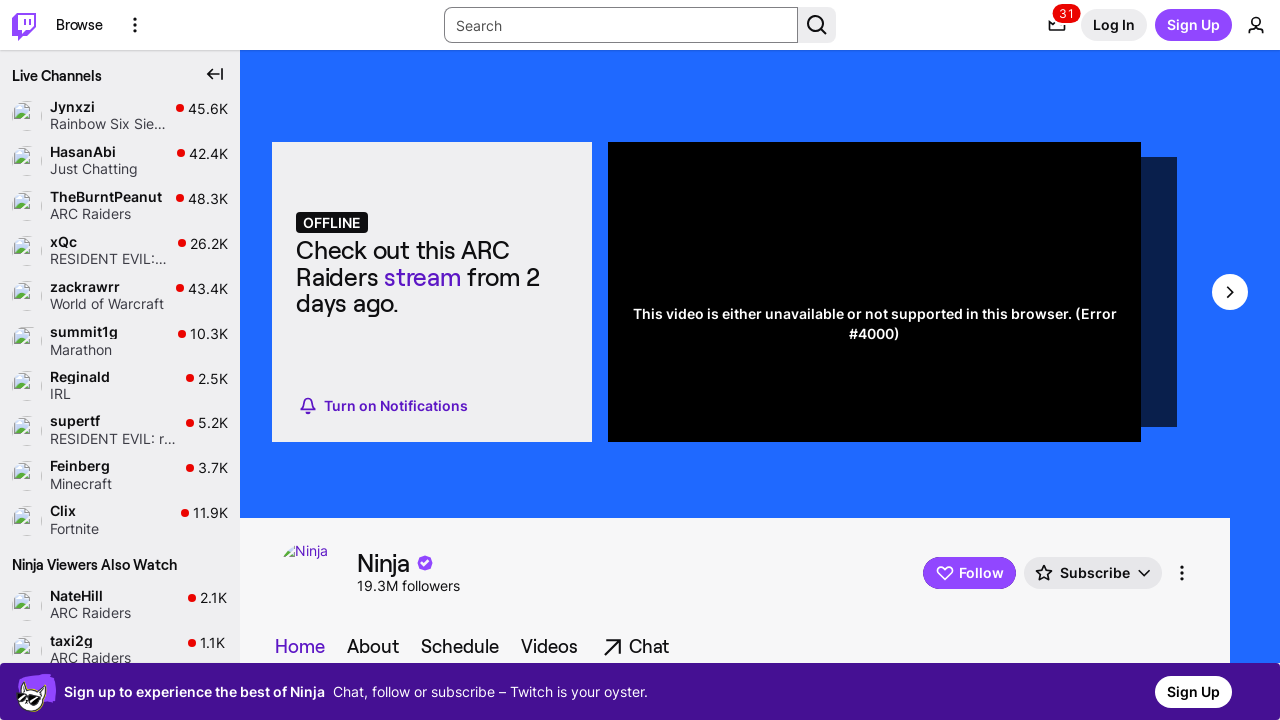